Tests a contact form by filling in name, email, subject, and message fields, then submitting the form on a demo website.

Starting URL: https://lennertamas.github.io/blondesite/contact/

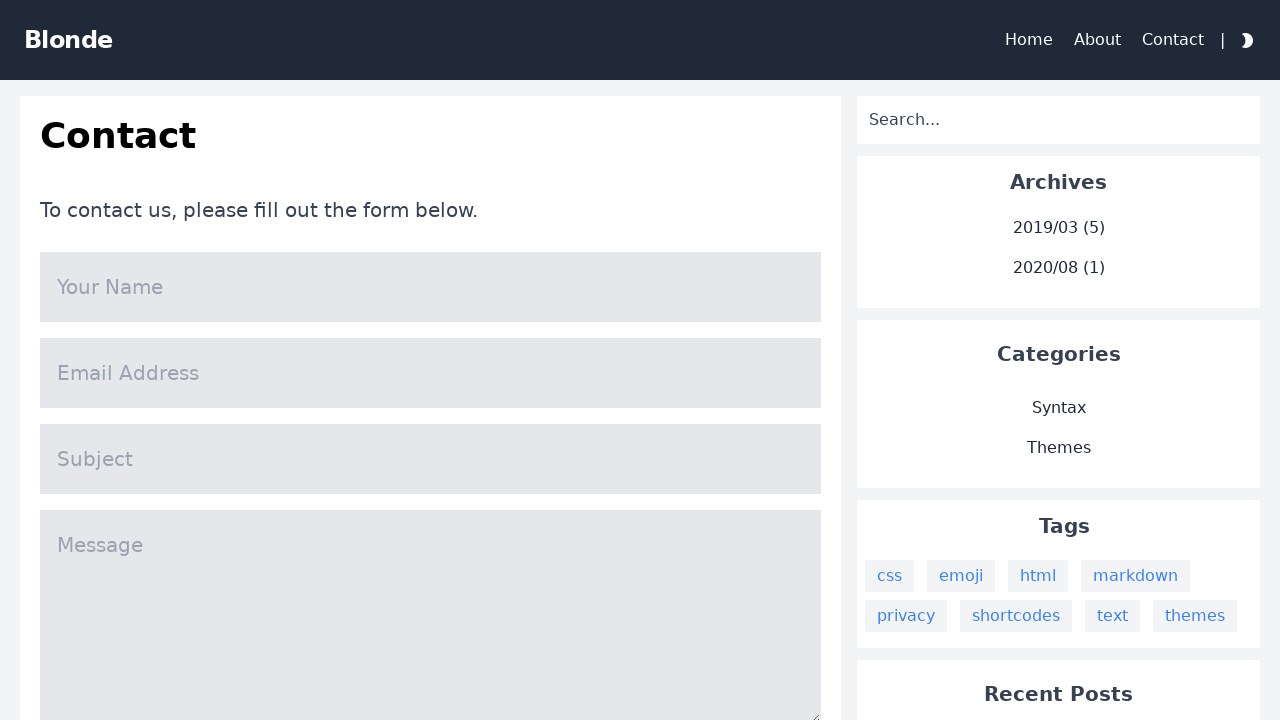

Filled name field with 'Neville Longbottom' on input[name='name']
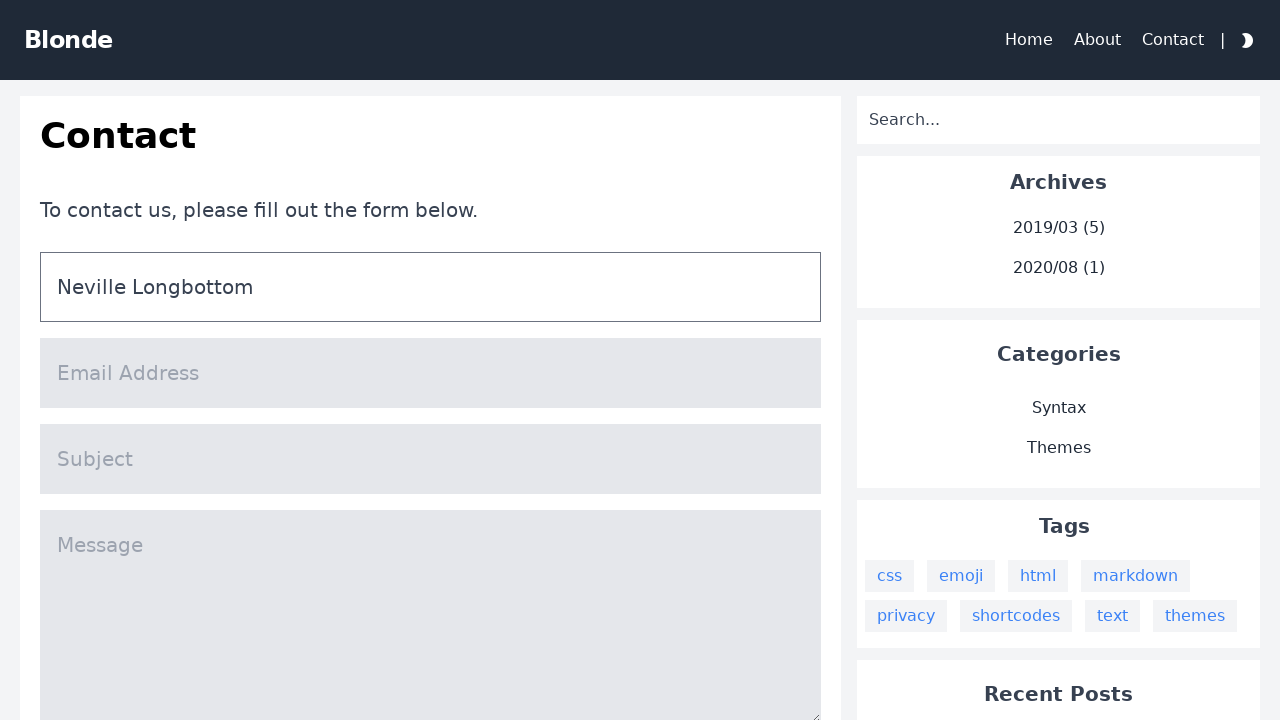

Filled email field with 'nevillelongbottom@roxfort.com' on input[name='mail']
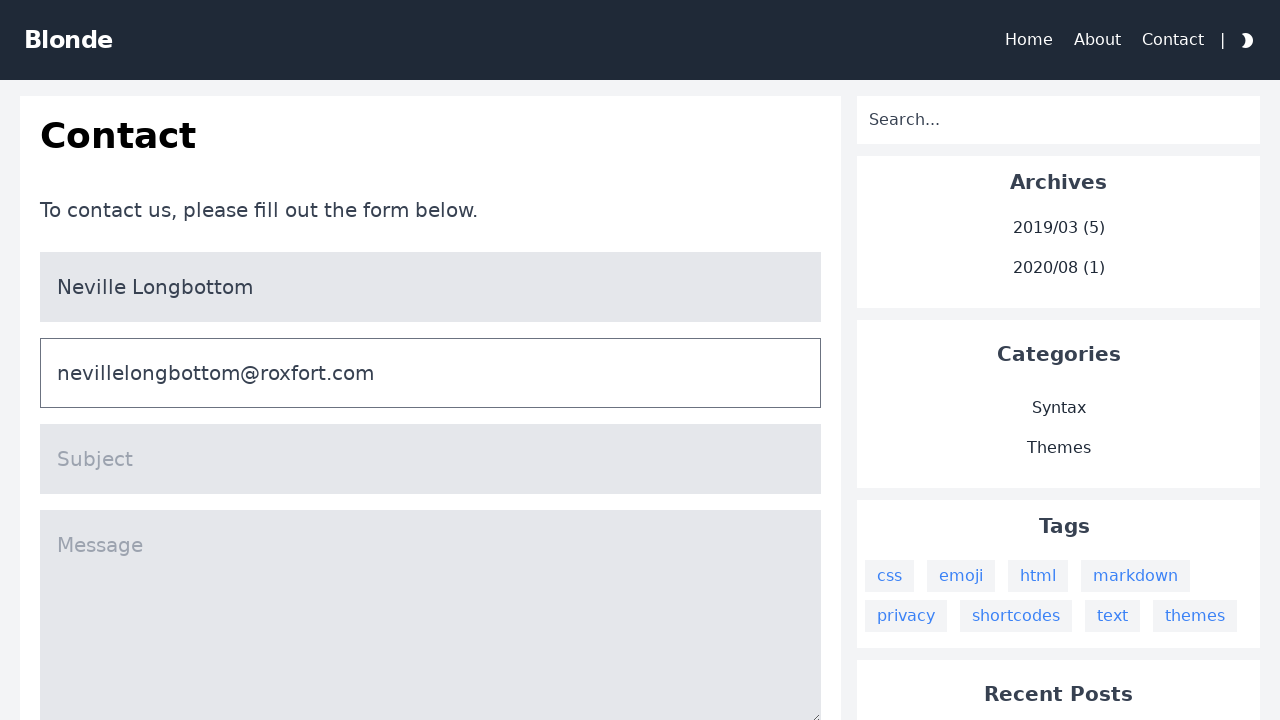

Filled subject field with 'I forgot when I take the exam' on input[name='title']
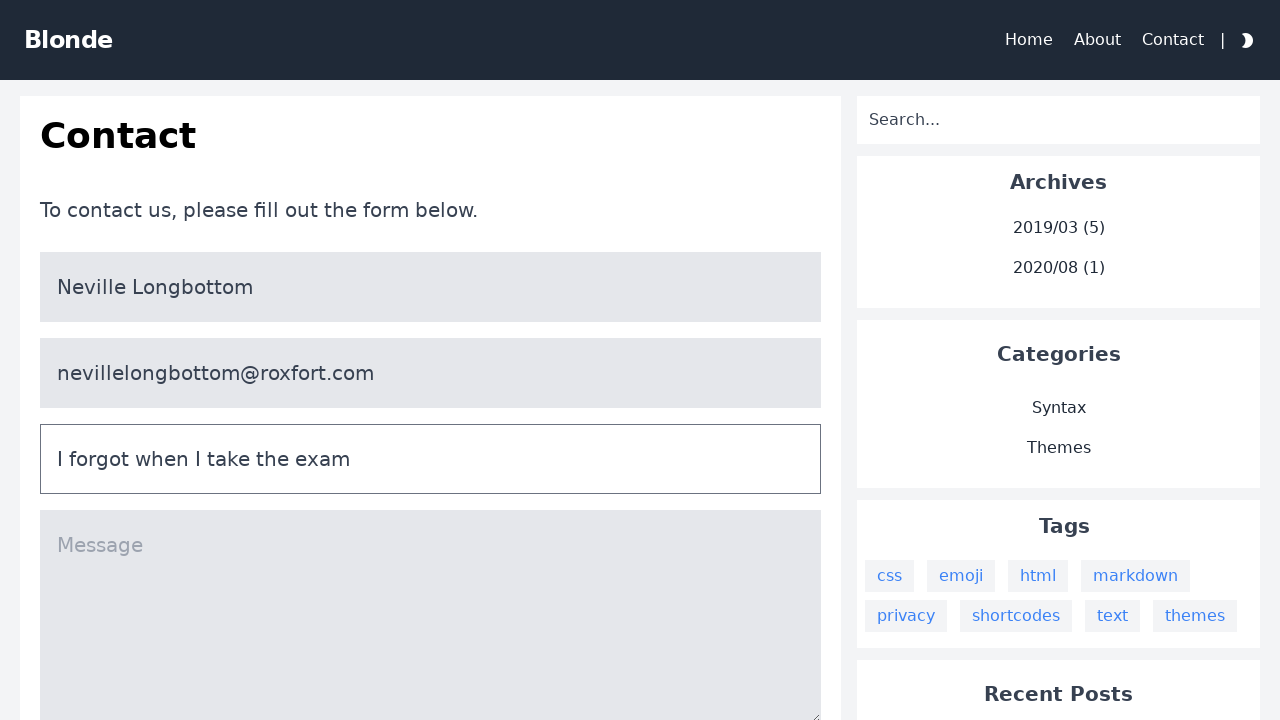

Filled message field with herbology exam inquiry on textarea[name='message']
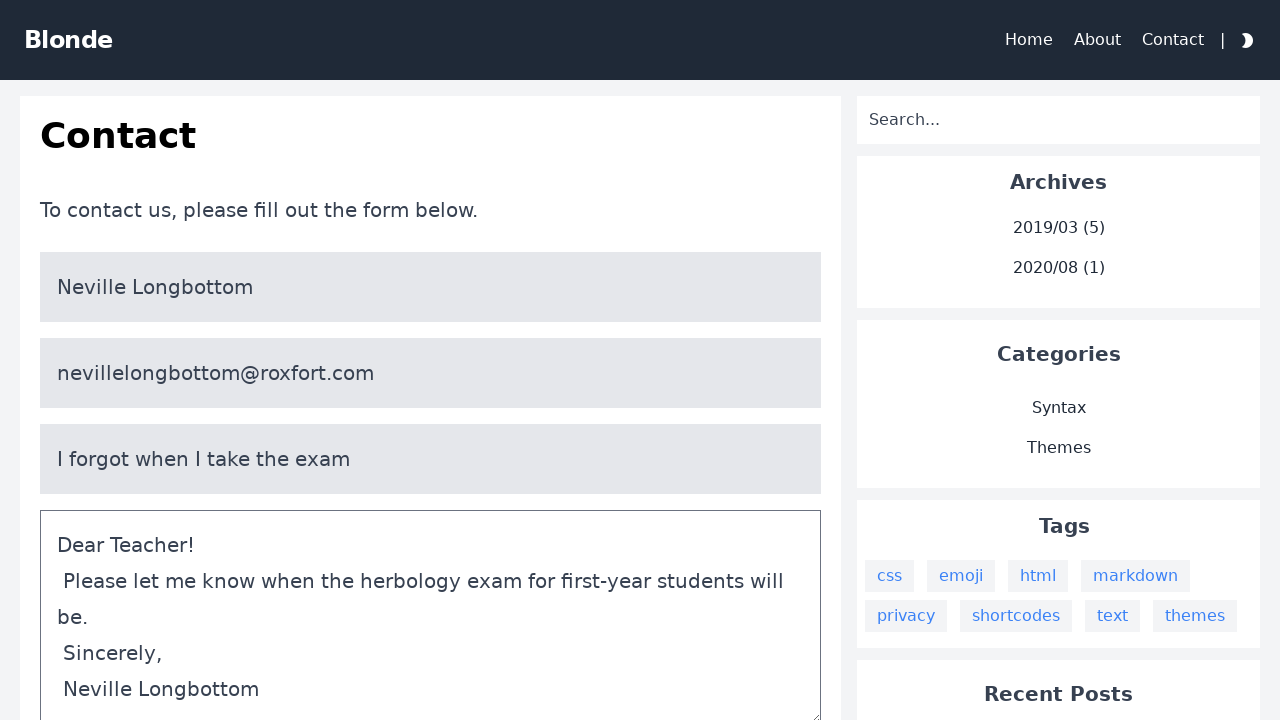

Clicked submit button to send contact form at (431, 360) on #content > div > div > div.bg-white.col-span-3.lg\:col-span-2.p-5.dark\:bg-warmg
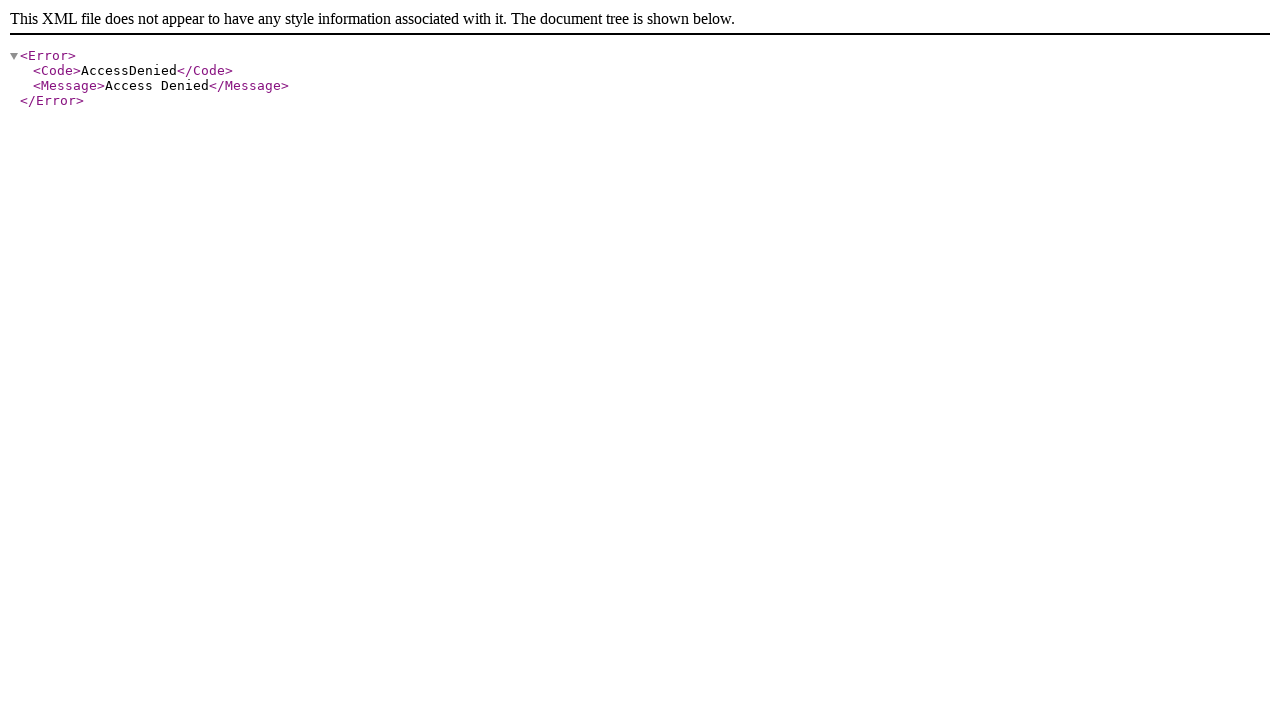

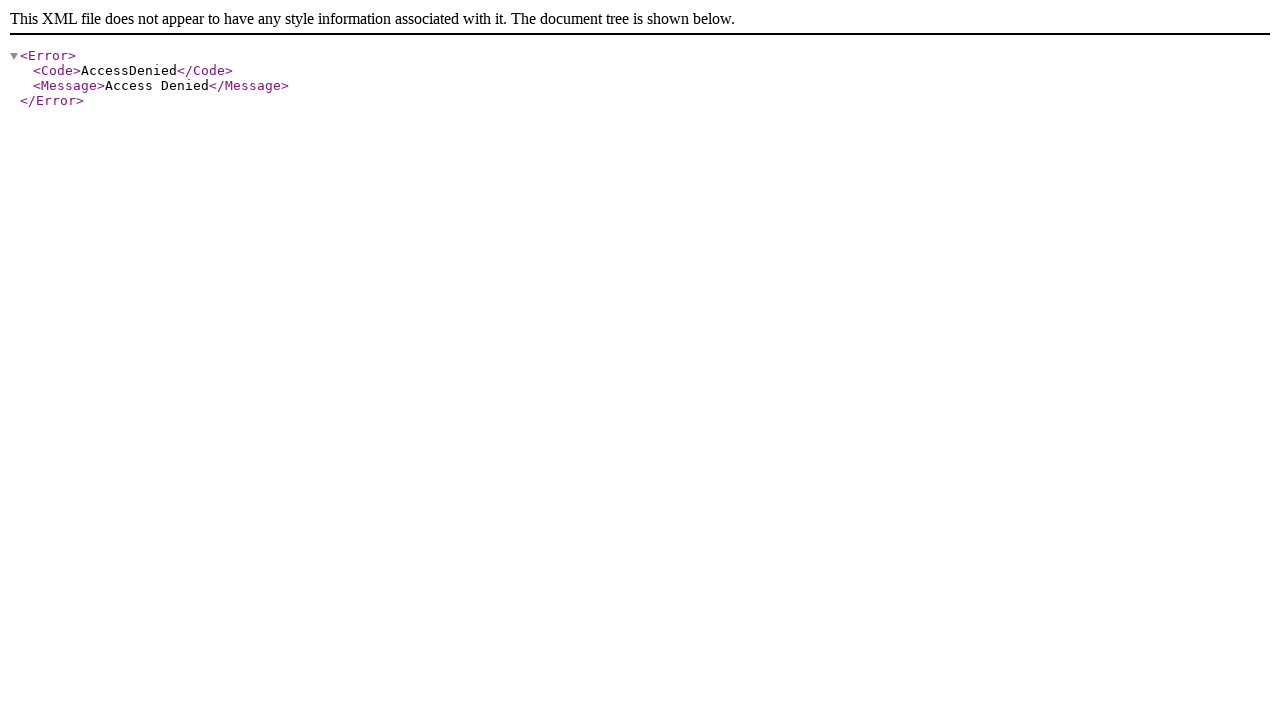